Tests an e-commerce shopping cart workflow by adding multiple items to cart, applying a promo code, and verifying the code is applied successfully

Starting URL: https://rahulshettyacademy.com/seleniumPractise/#/

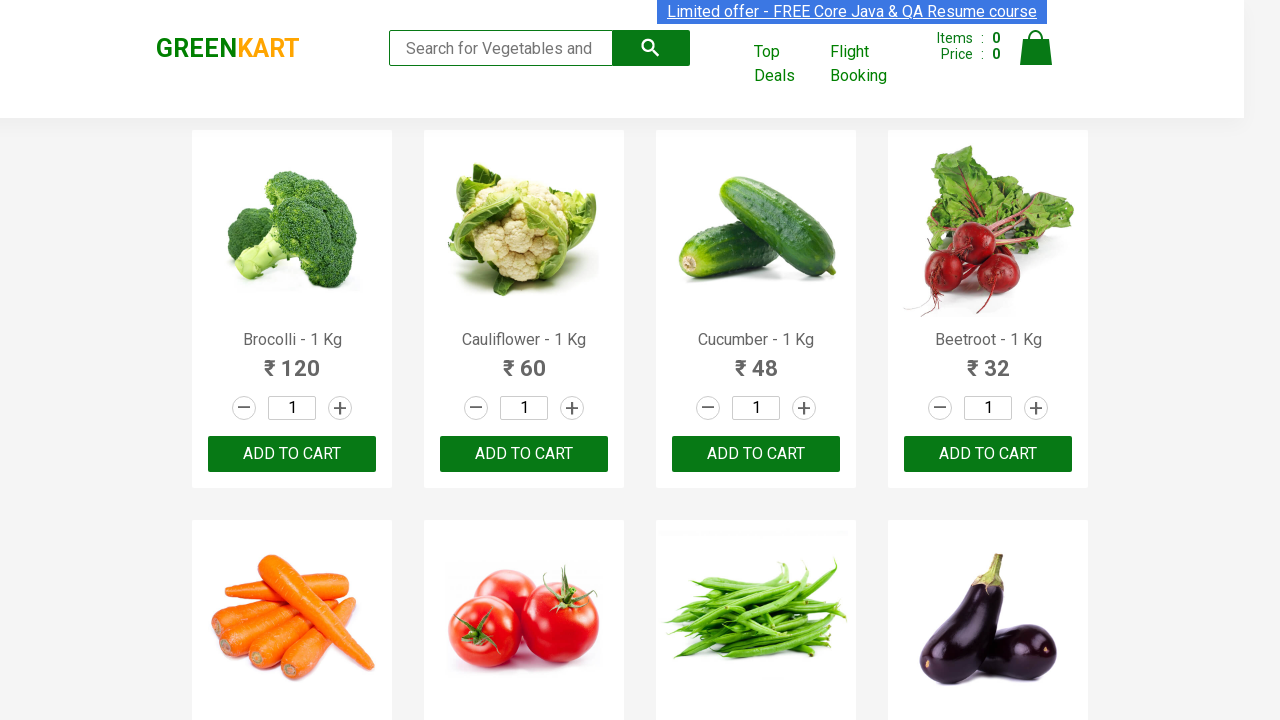

Retrieved all product names from the page
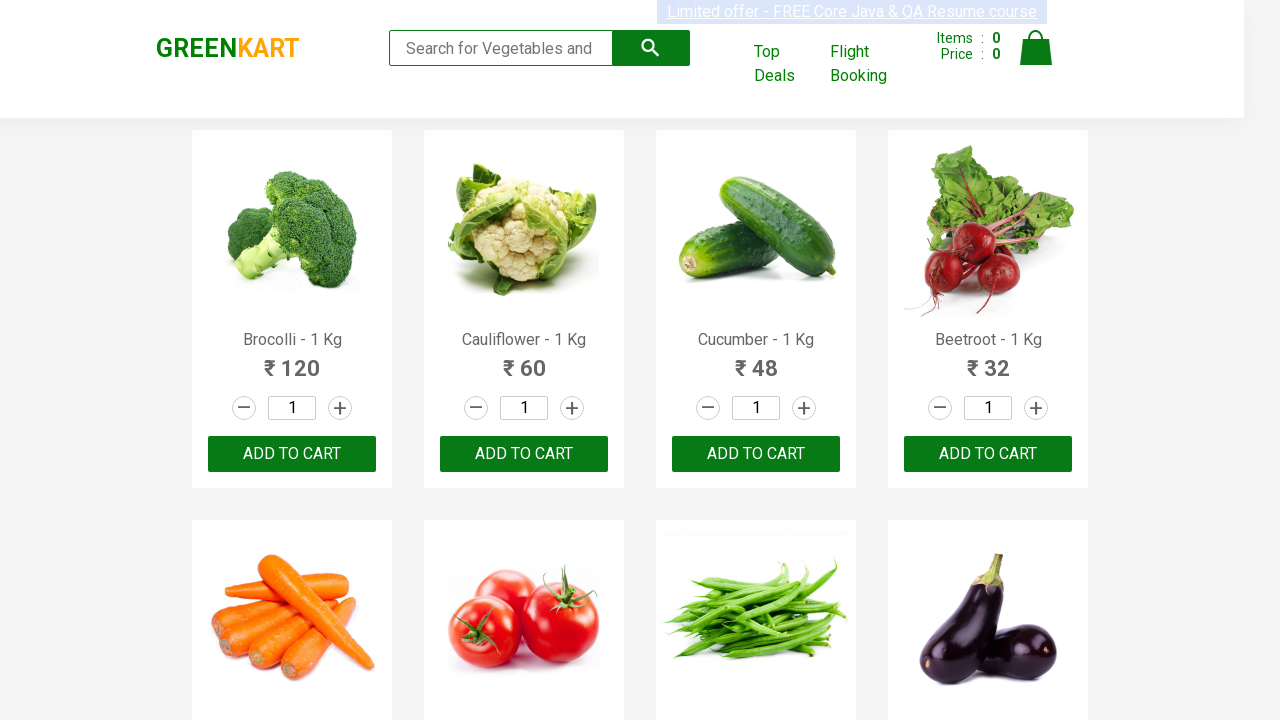

Added Brocolli to cart at (292, 454) on xpath=//div[@class='product-action']/button >> nth=0
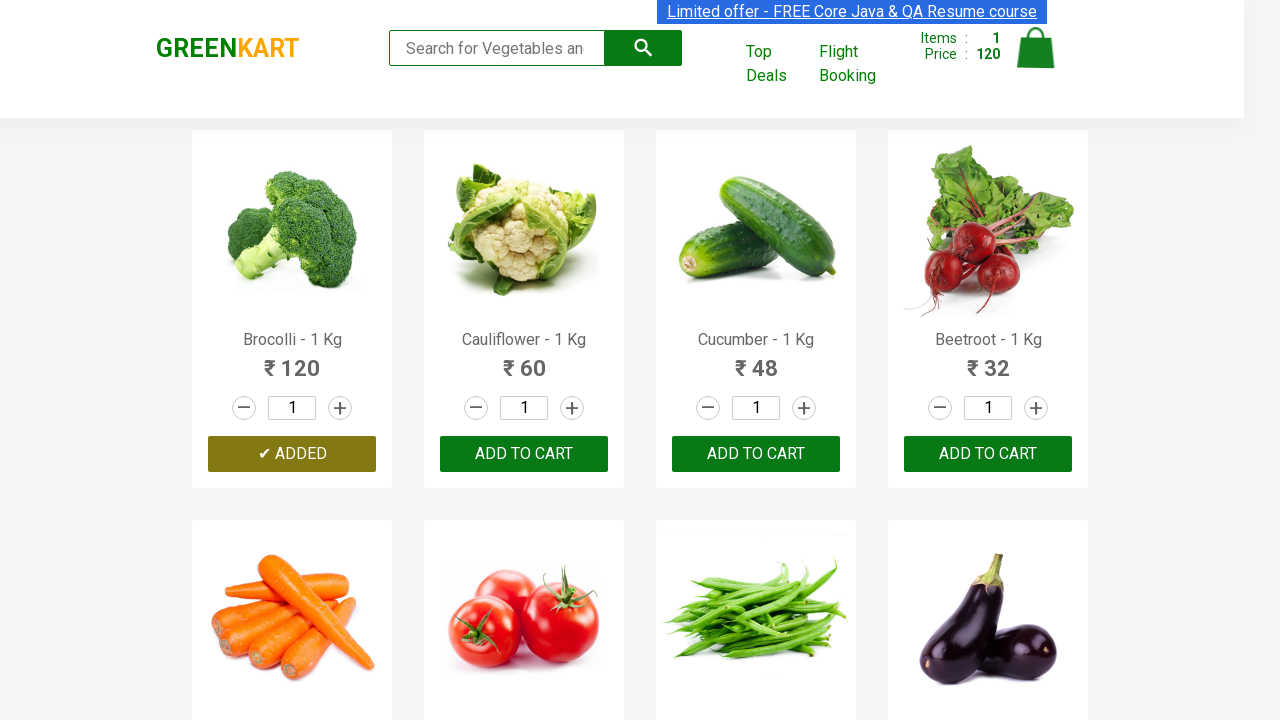

Added Cucumber to cart at (756, 454) on xpath=//div[@class='product-action']/button >> nth=2
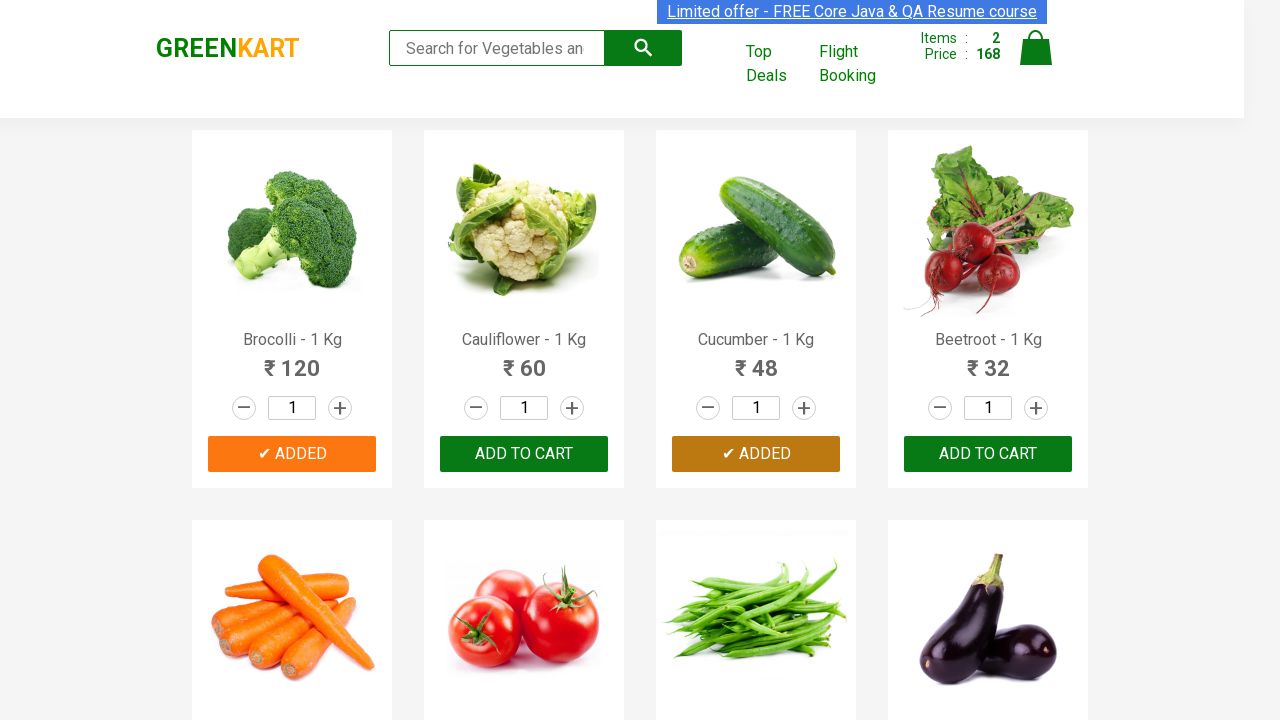

Added Beetroot to cart at (988, 454) on xpath=//div[@class='product-action']/button >> nth=3
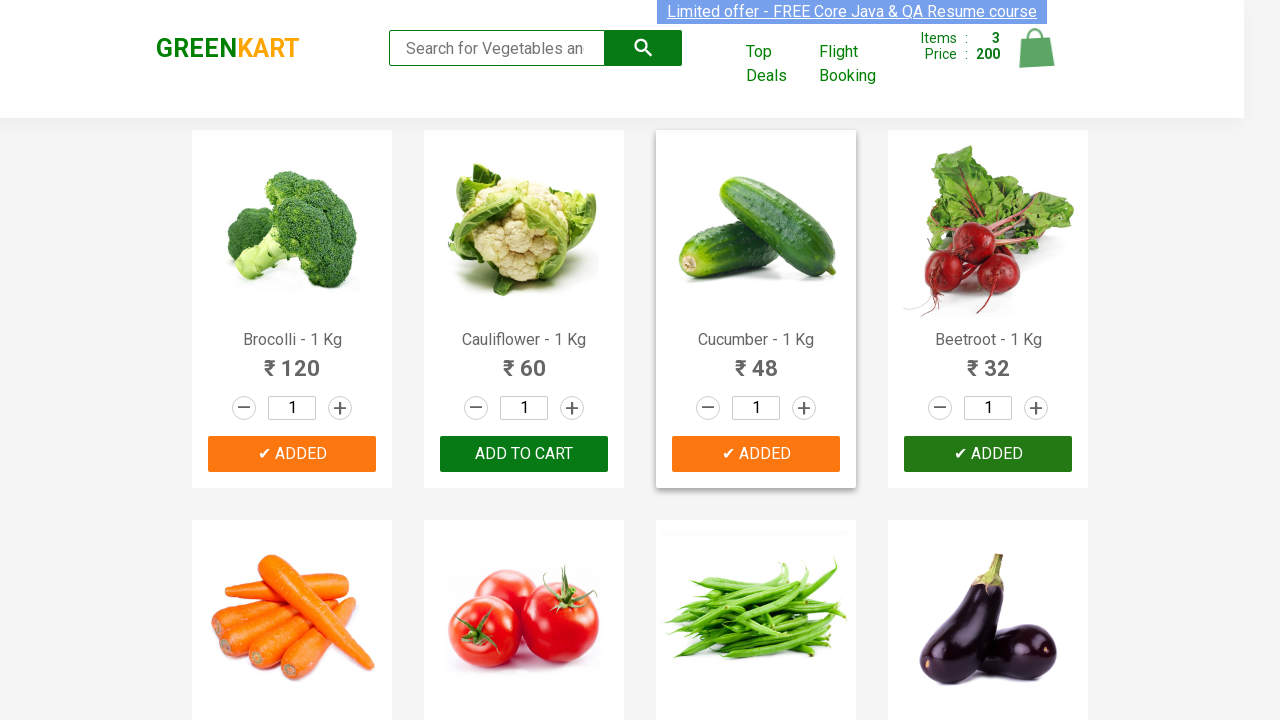

Clicked cart icon to view cart at (1036, 48) on img[alt='Cart']
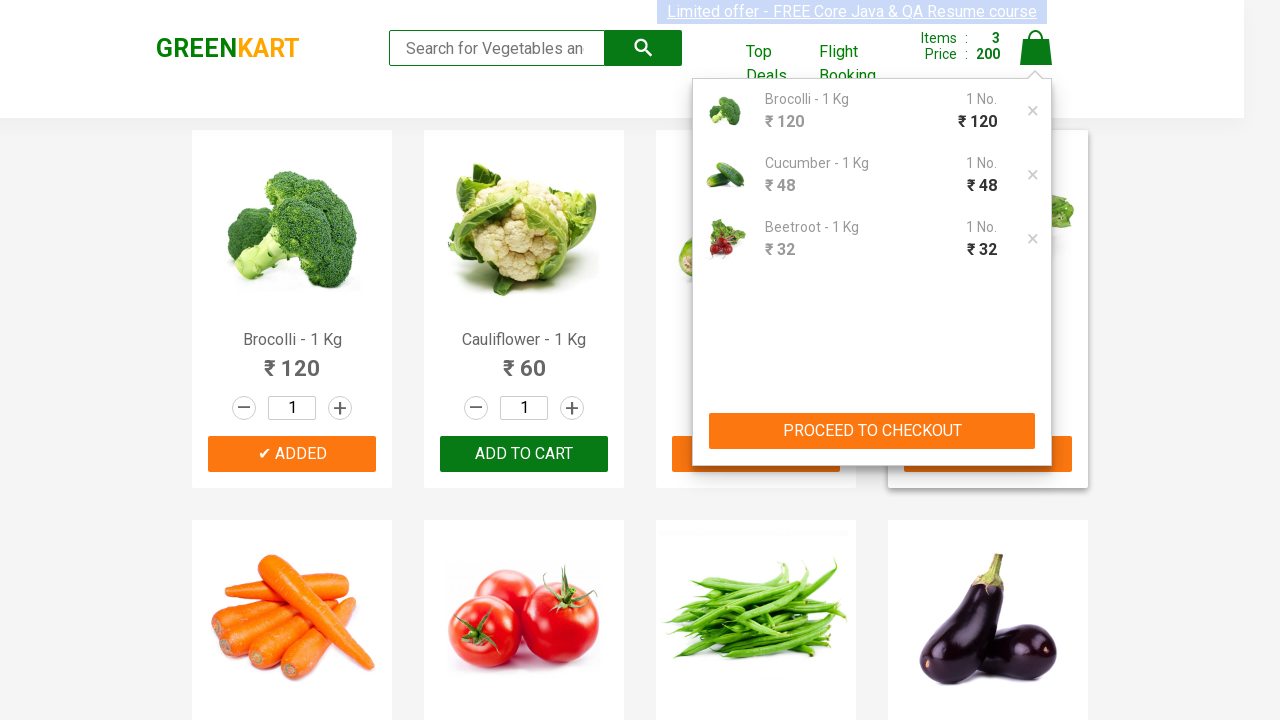

Clicked PROCEED TO CHECKOUT button at (872, 431) on xpath=//button[text()='PROCEED TO CHECKOUT']
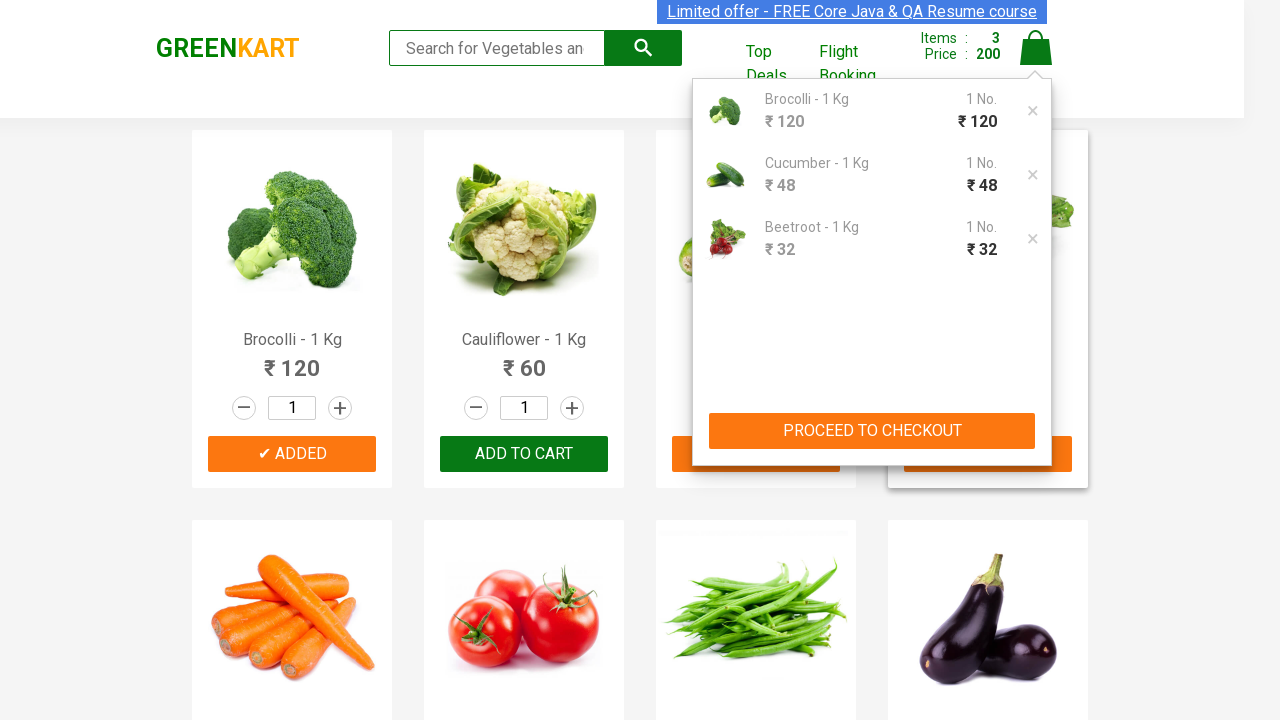

Checkout page loaded and promo code field is visible
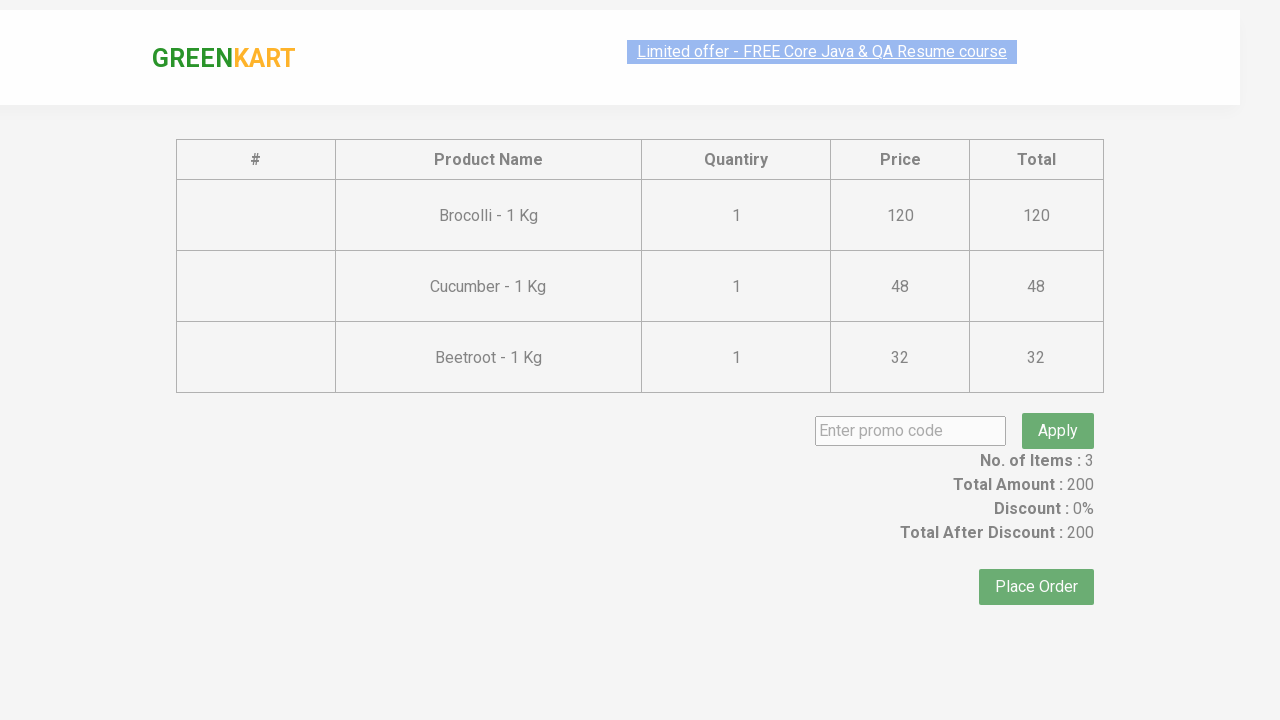

Entered promo code 'rahulshettyacademy' on .promoCode
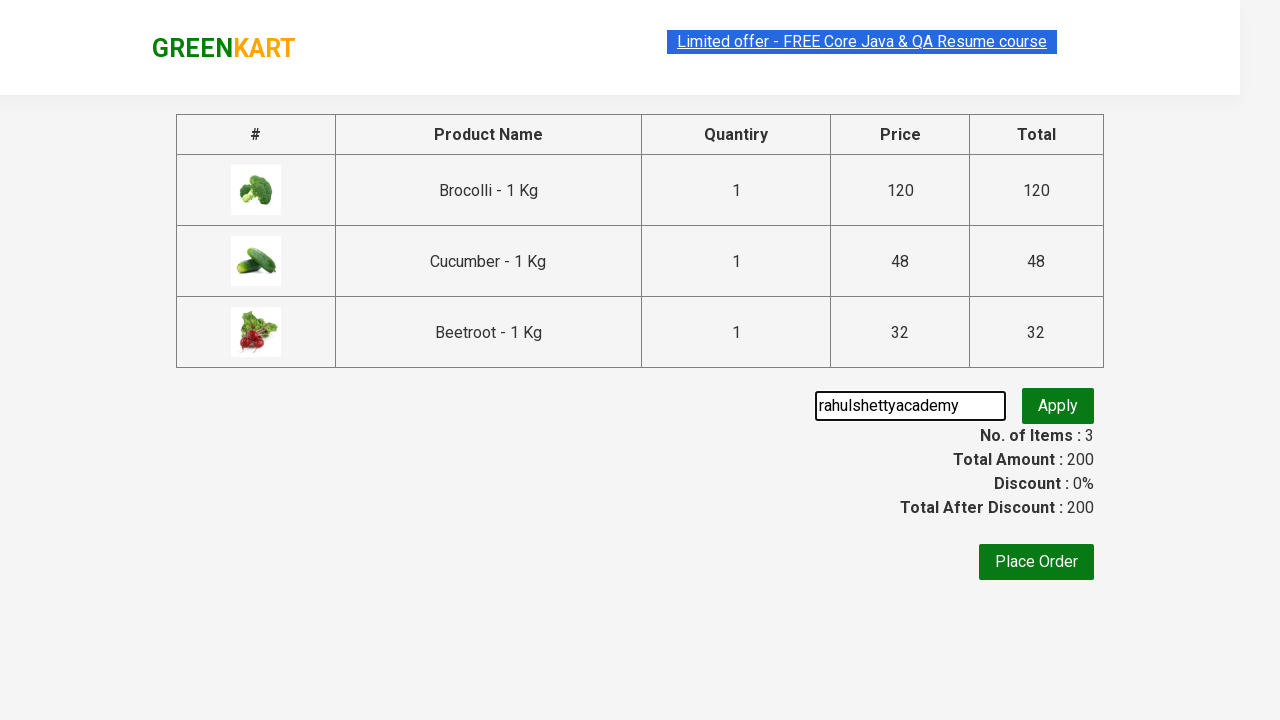

Clicked apply promo button at (1058, 406) on .promoBtn
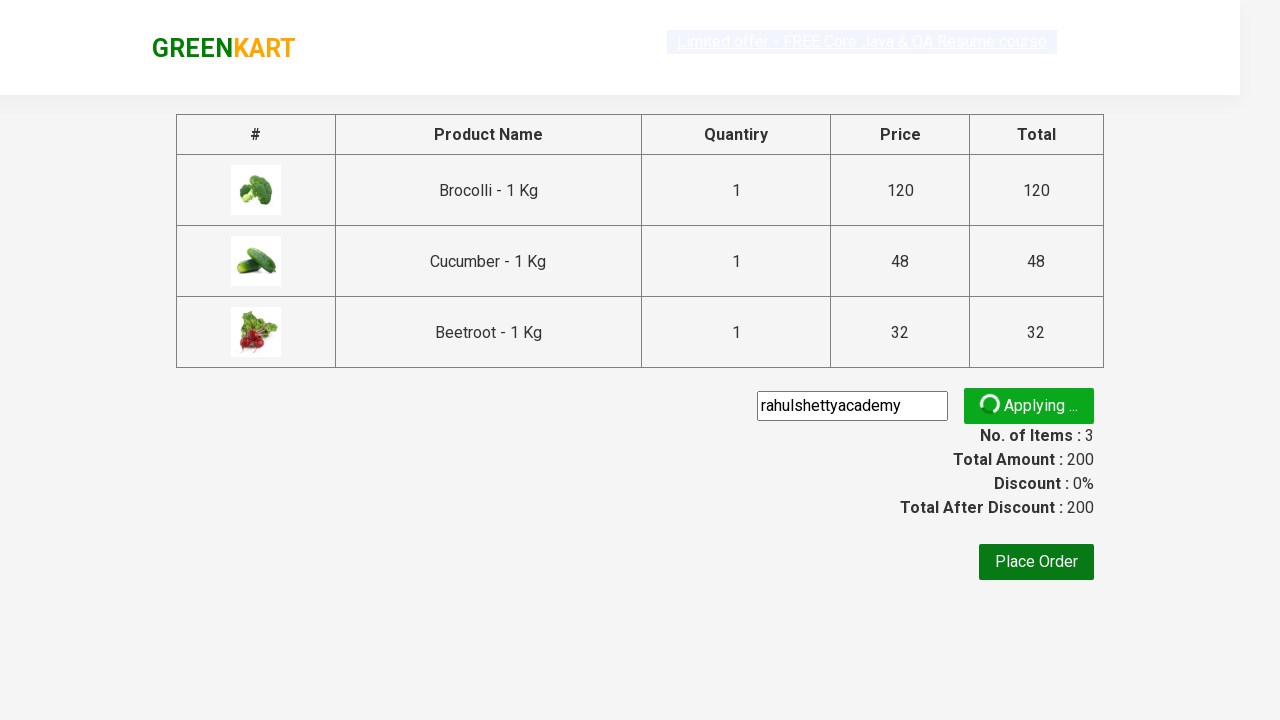

Promo code application confirmation message appeared
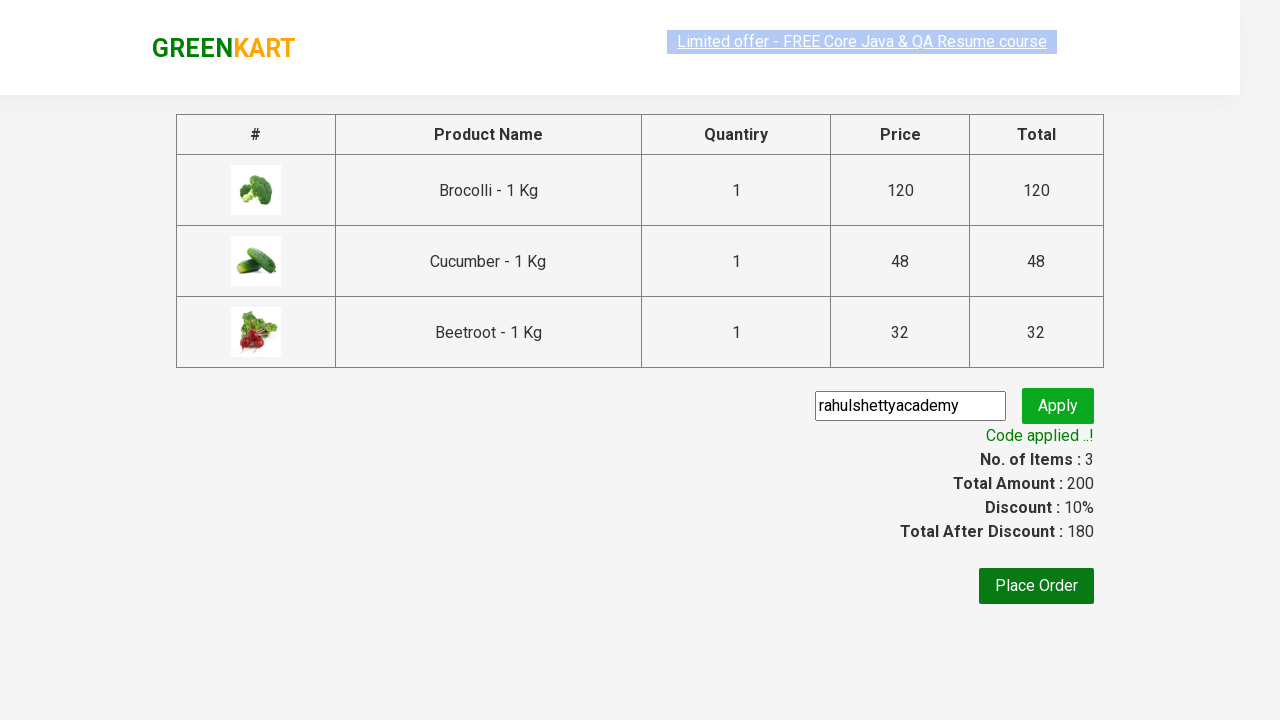

Retrieved promo confirmation text: 'Code applied ..!'
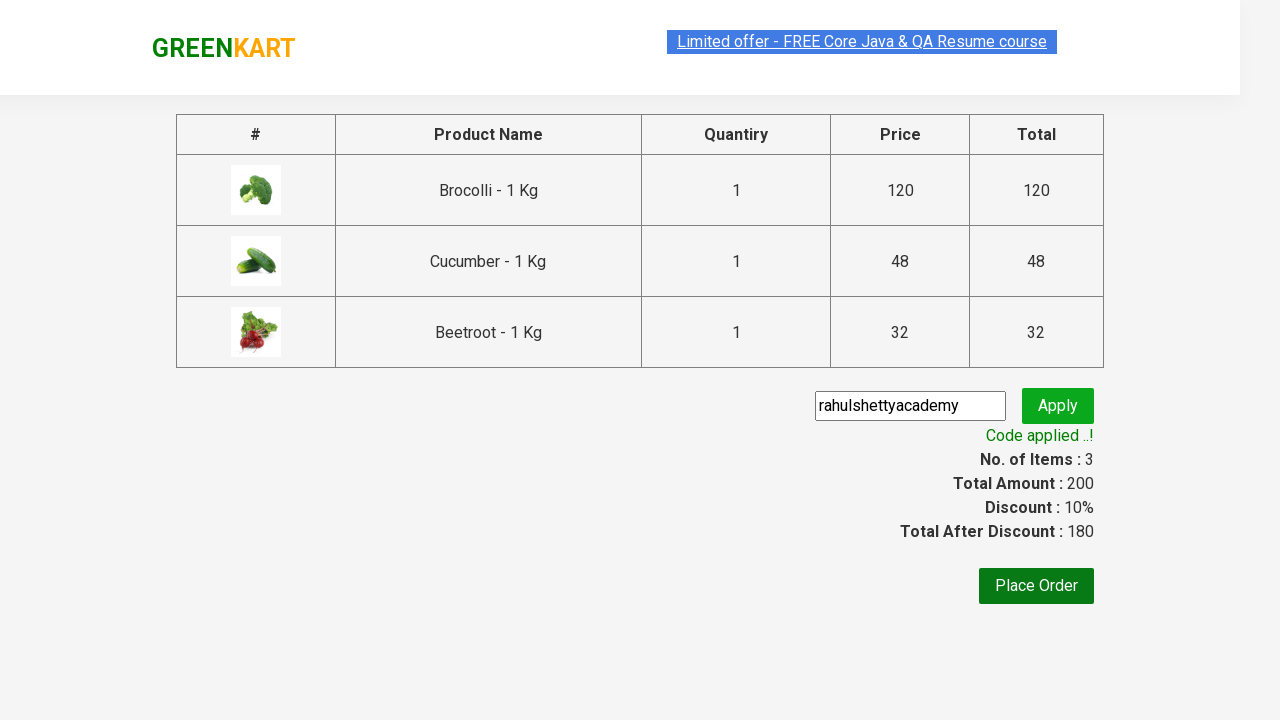

Verified promo code was applied successfully
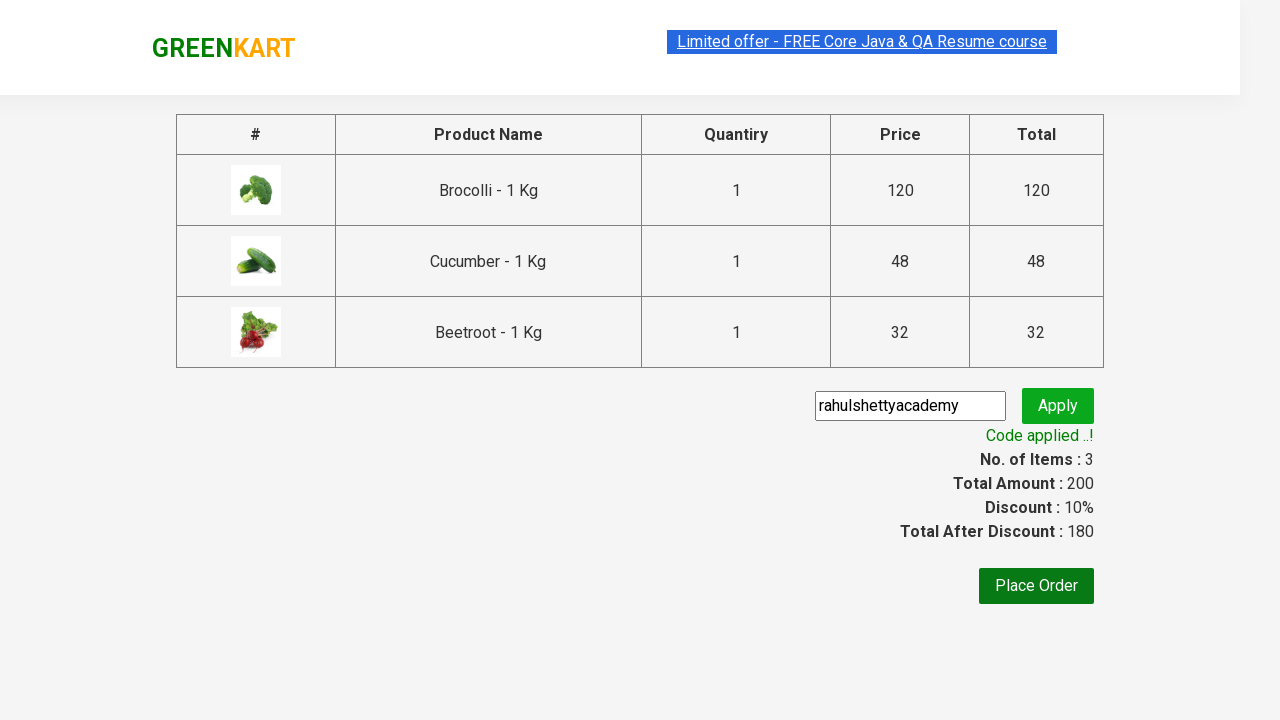

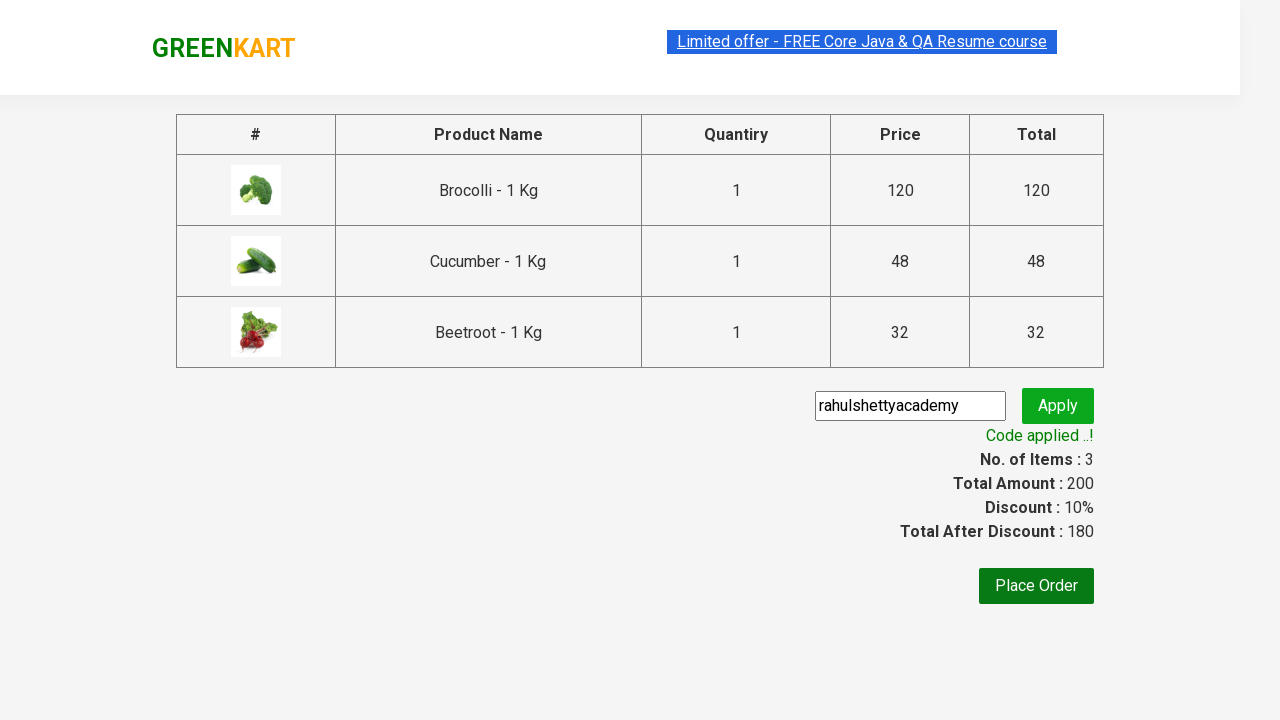